Demonstrates multi-page navigation by opening the Way2Automation lifetime membership page, then creating additional pages to navigate to the REST API training course page.

Starting URL: https://www.way2automation.com/lifetime-membership-club/

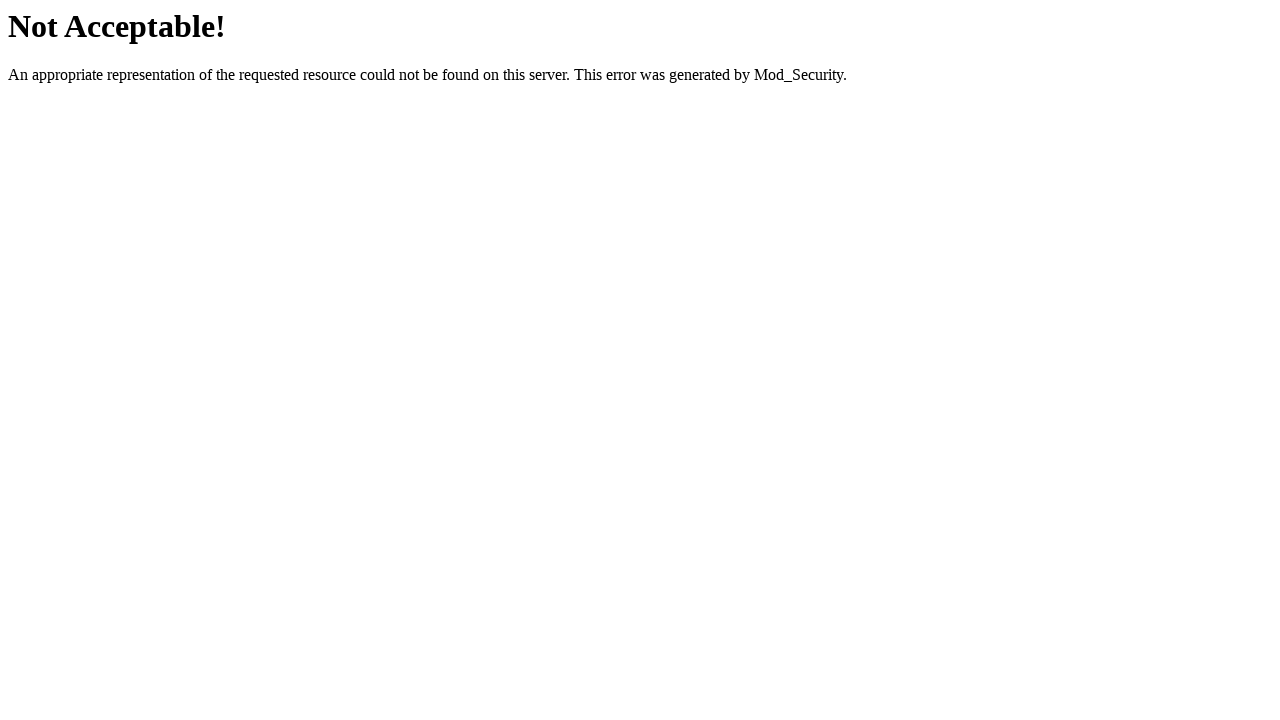

Waited for lifetime membership page to load (domcontentloaded)
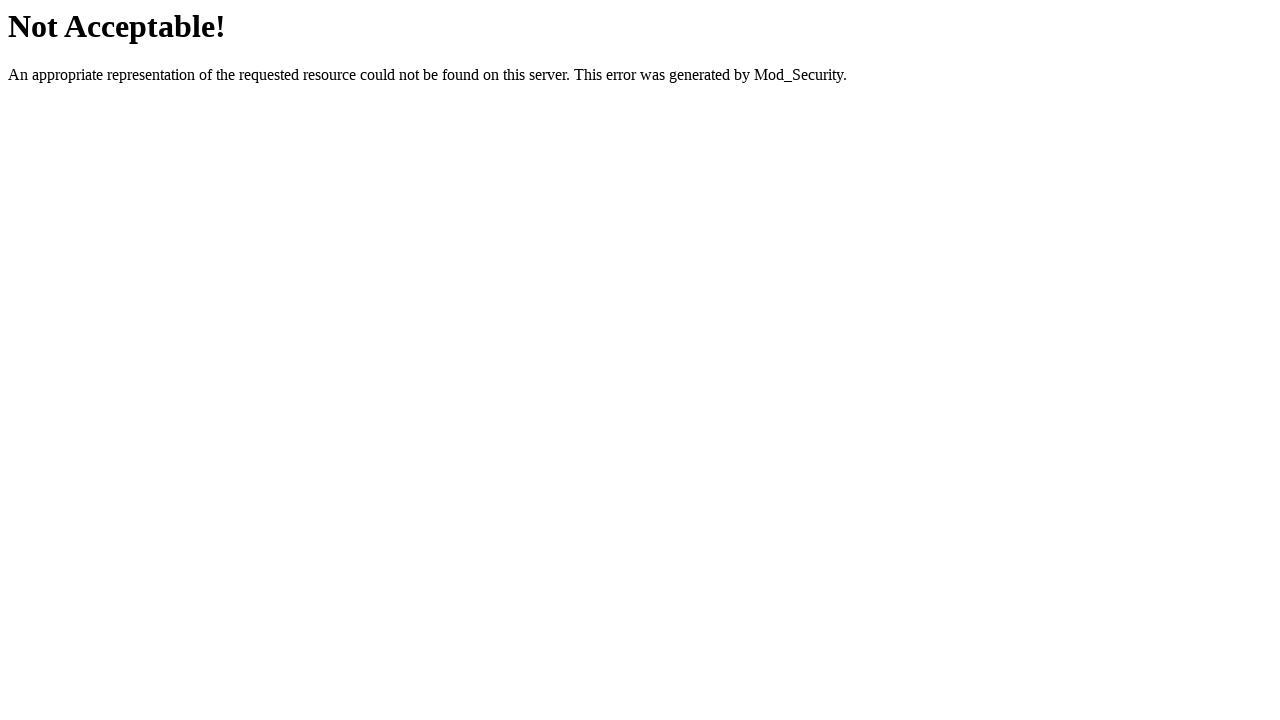

Created second page in the browser context
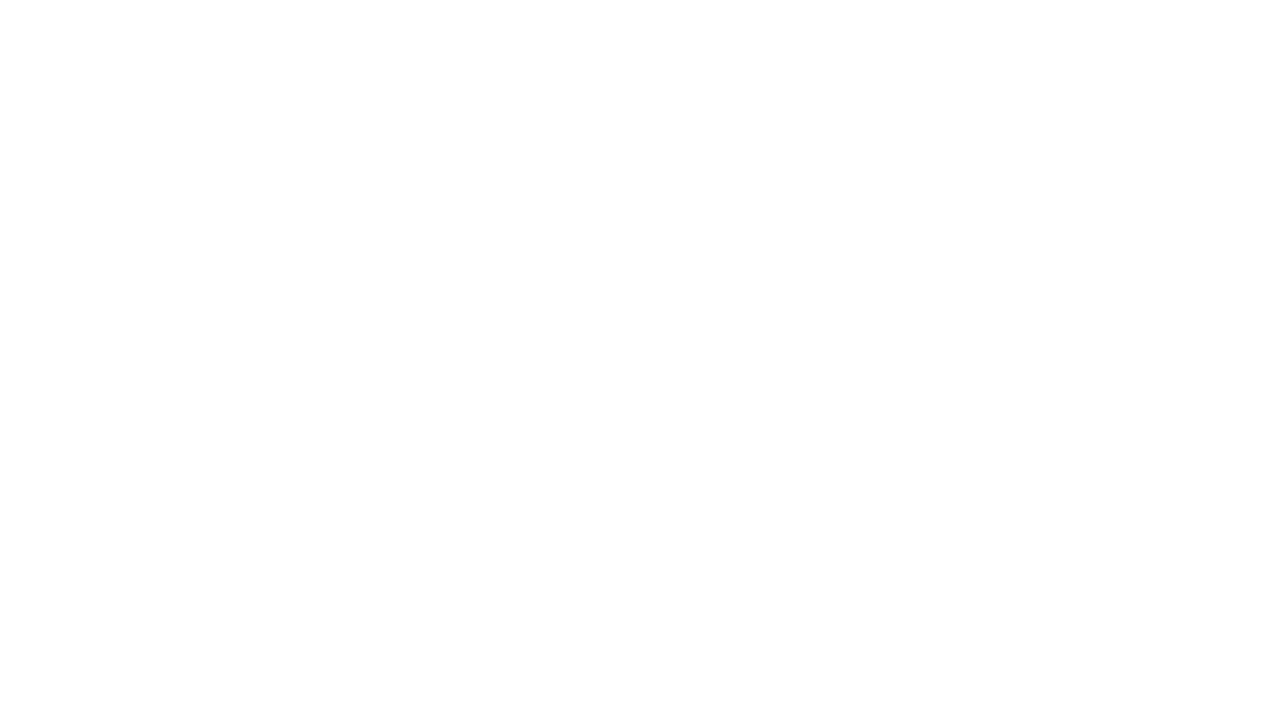

Navigated page2 to REST API training course page
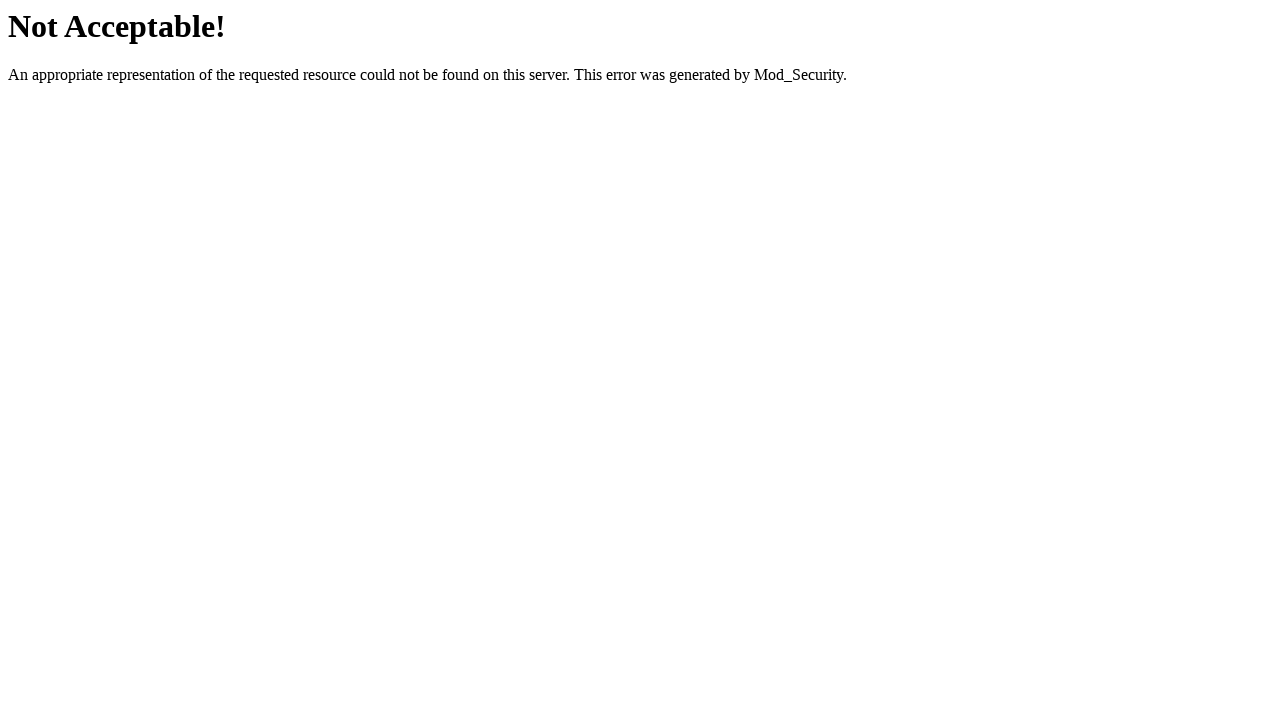

Waited for REST API training page to load (domcontentloaded)
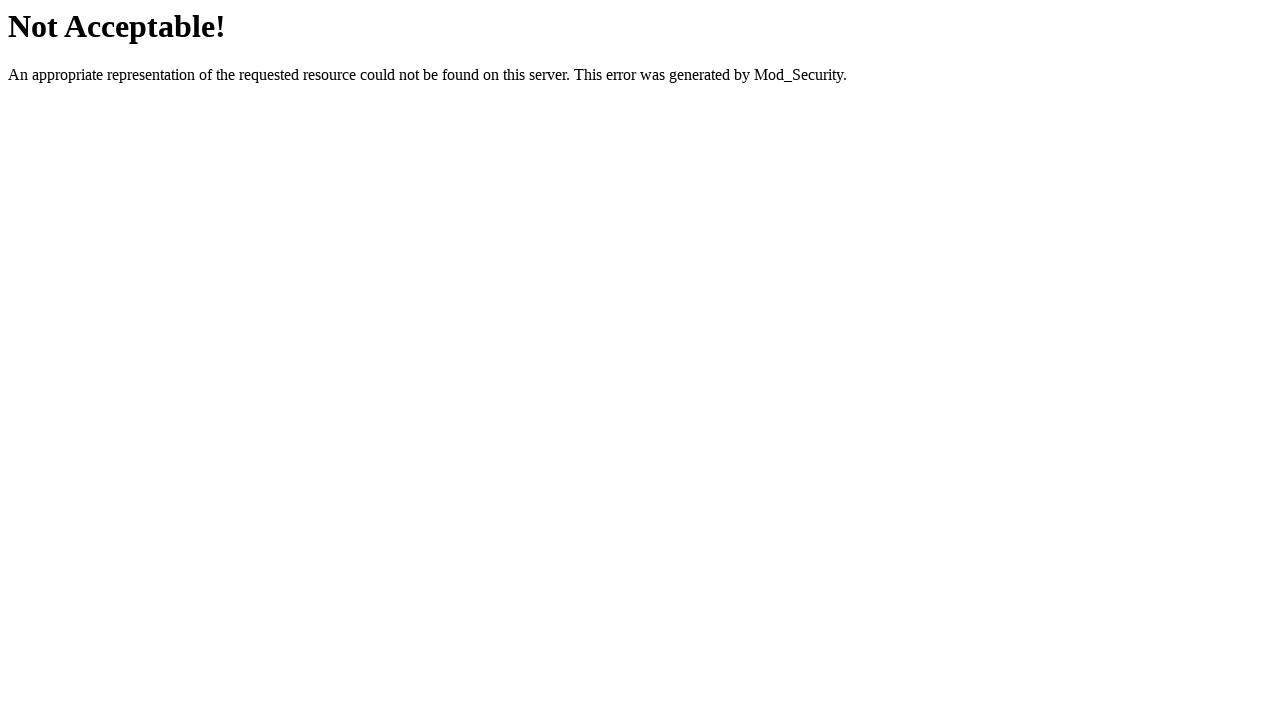

Created third page in the browser context
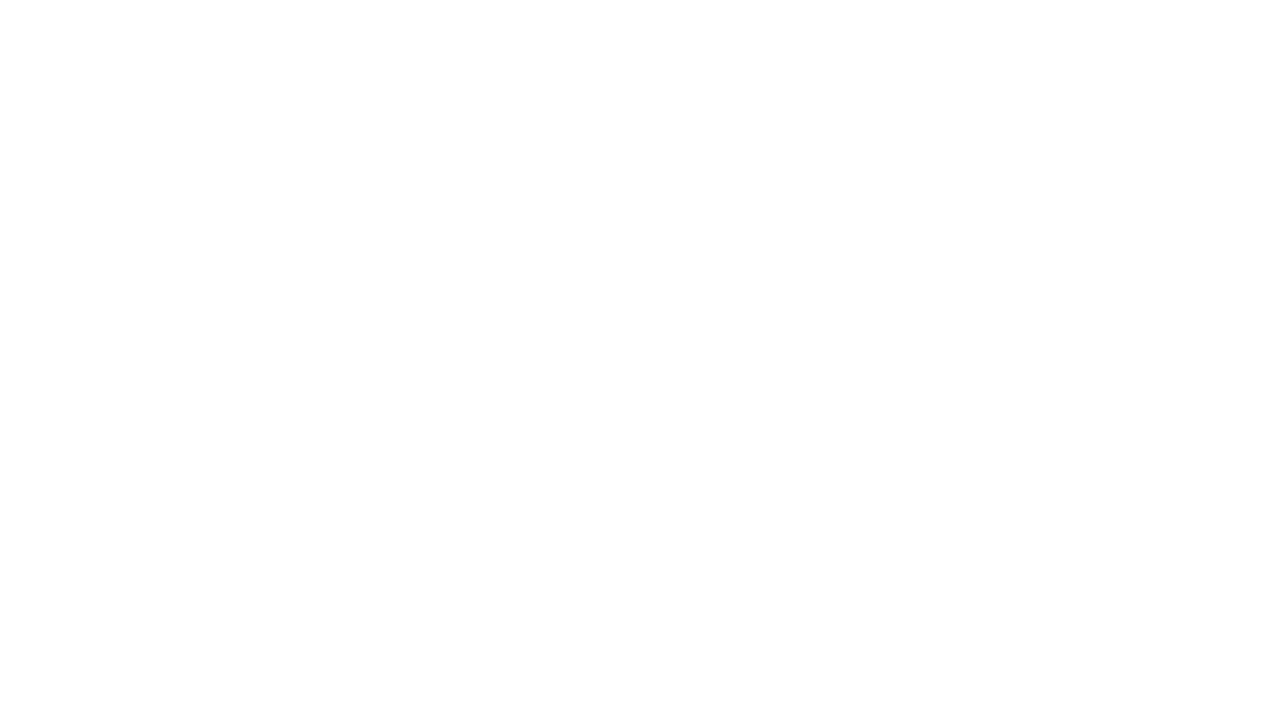

Navigated page3 to REST API training course page
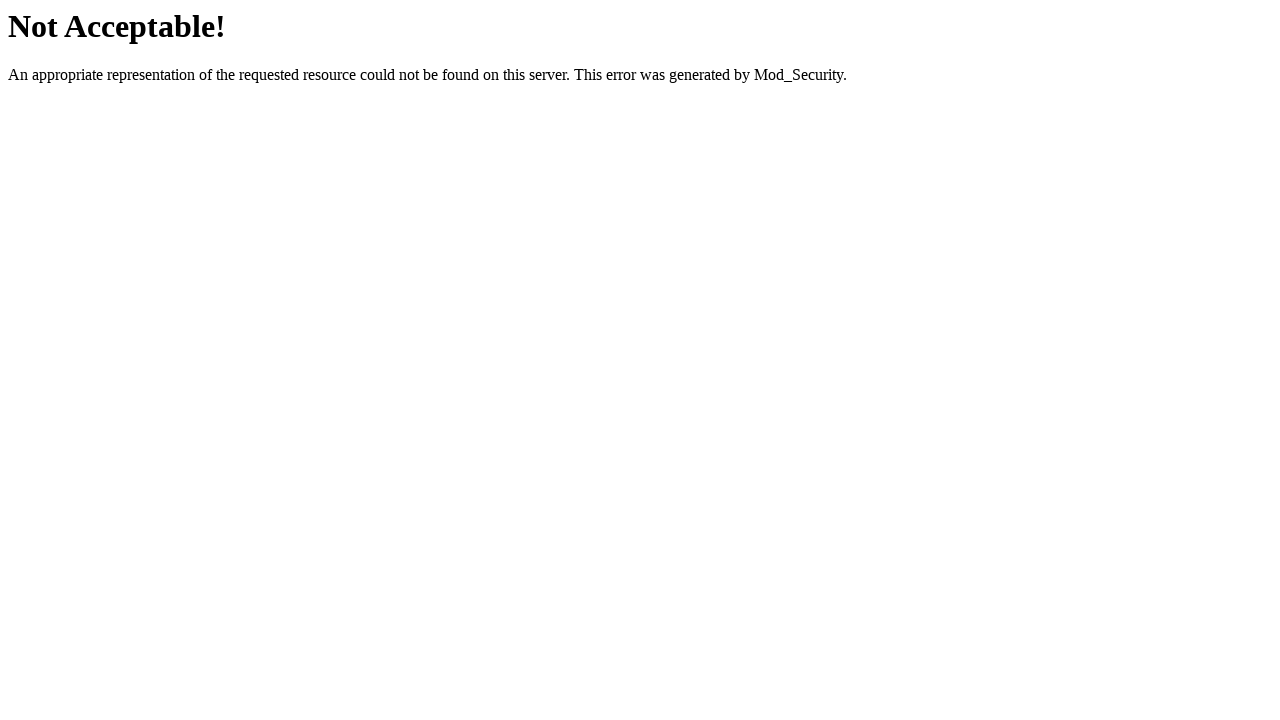

Waited for REST API training page to load (domcontentloaded)
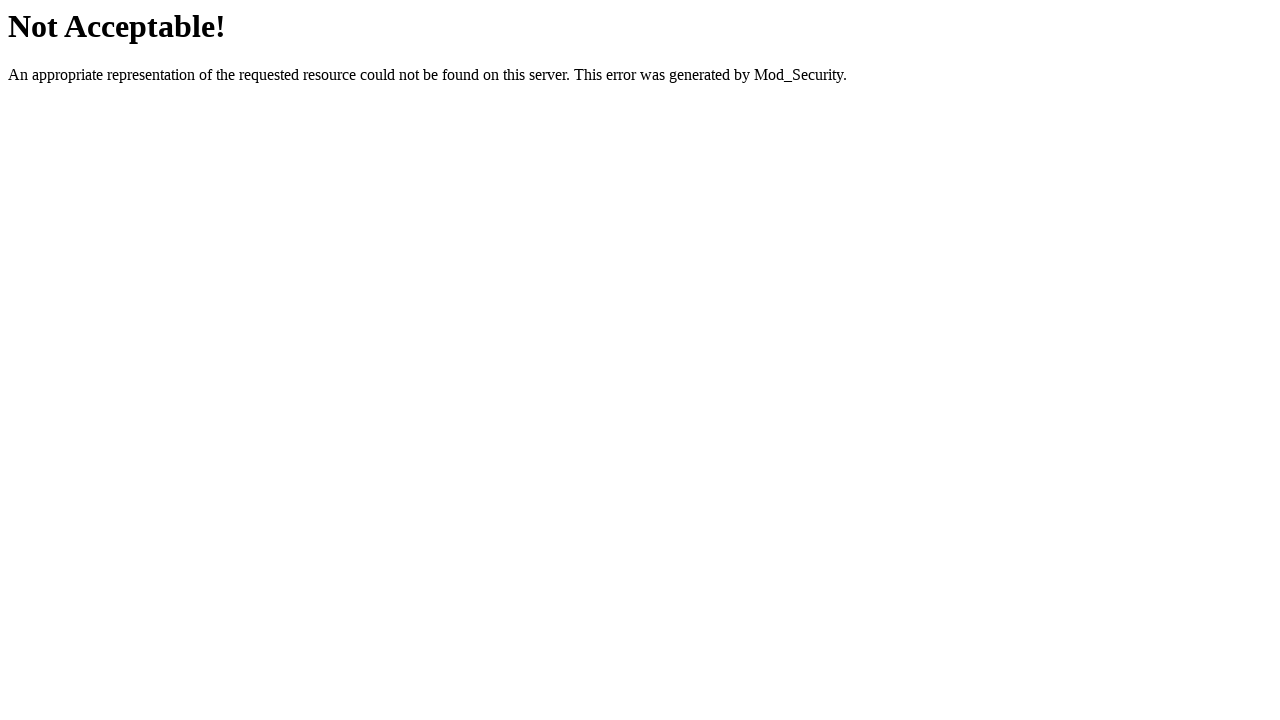

Closed third page
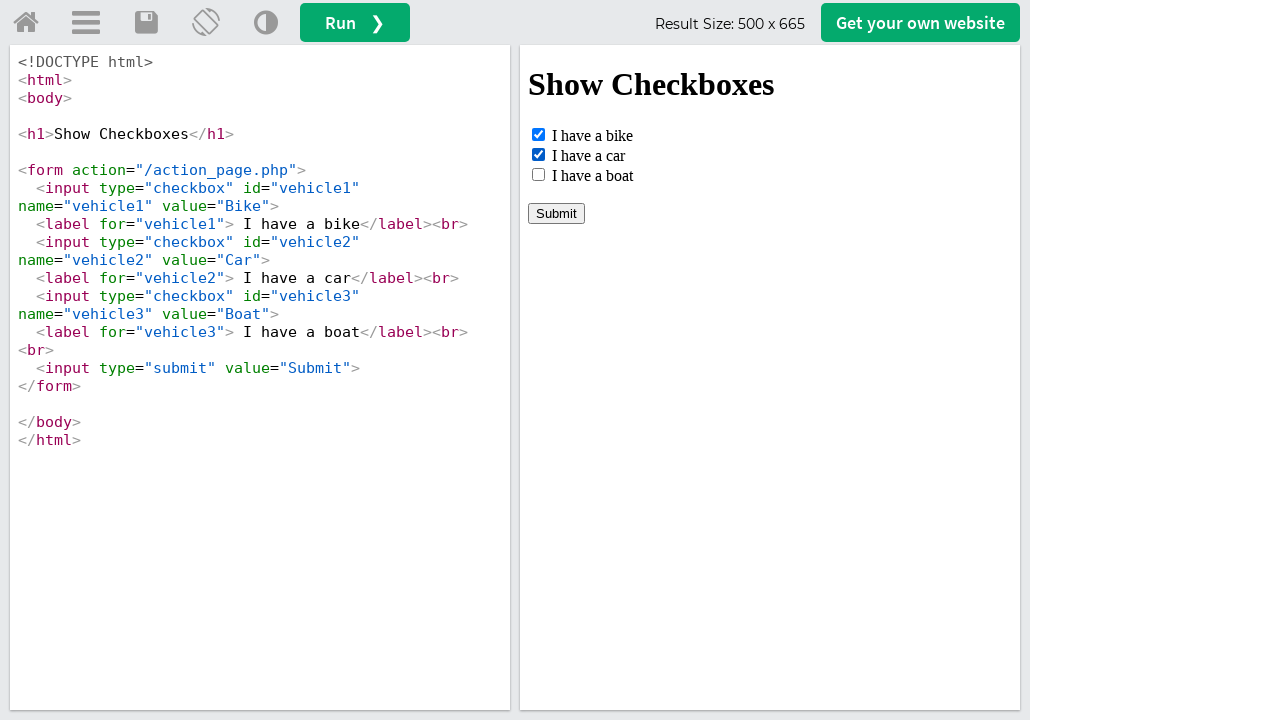

Closed second page
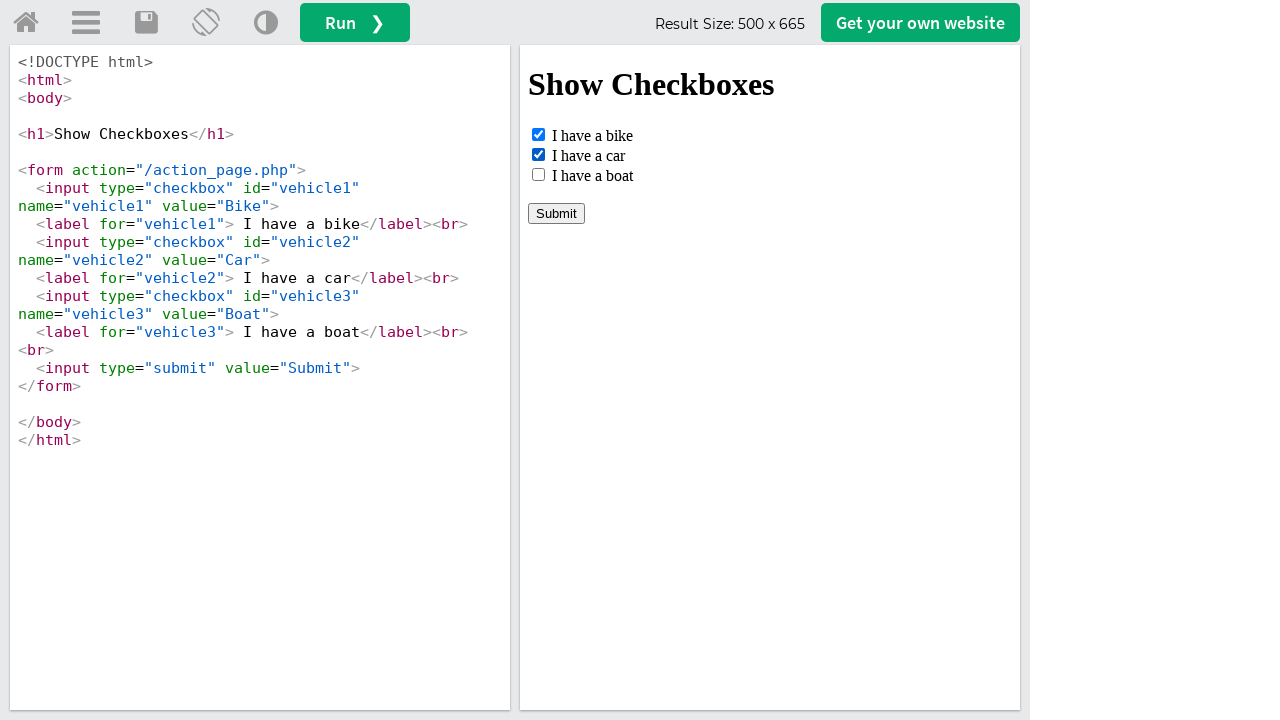

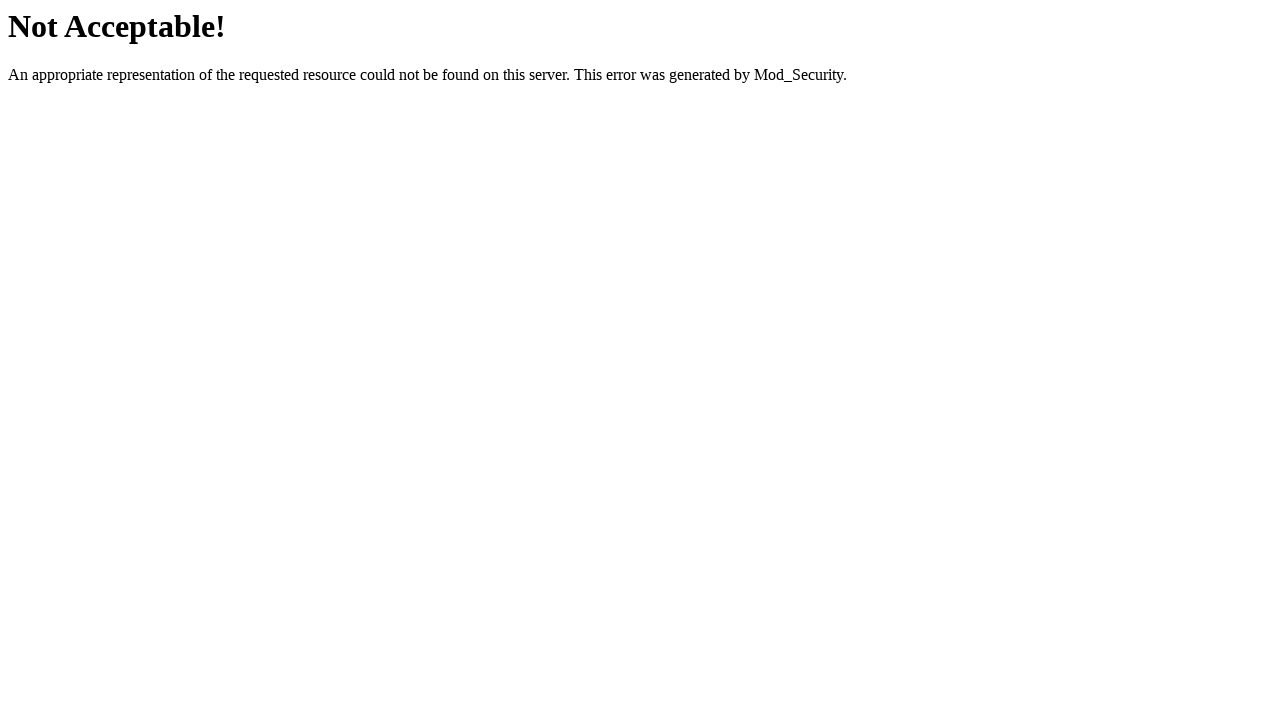